Tests a datepicker widget by navigating through months and selecting a specific date

Starting URL: https://www.globalsqa.com/demo-site/datepicker/#Simple%20Date%20Picker

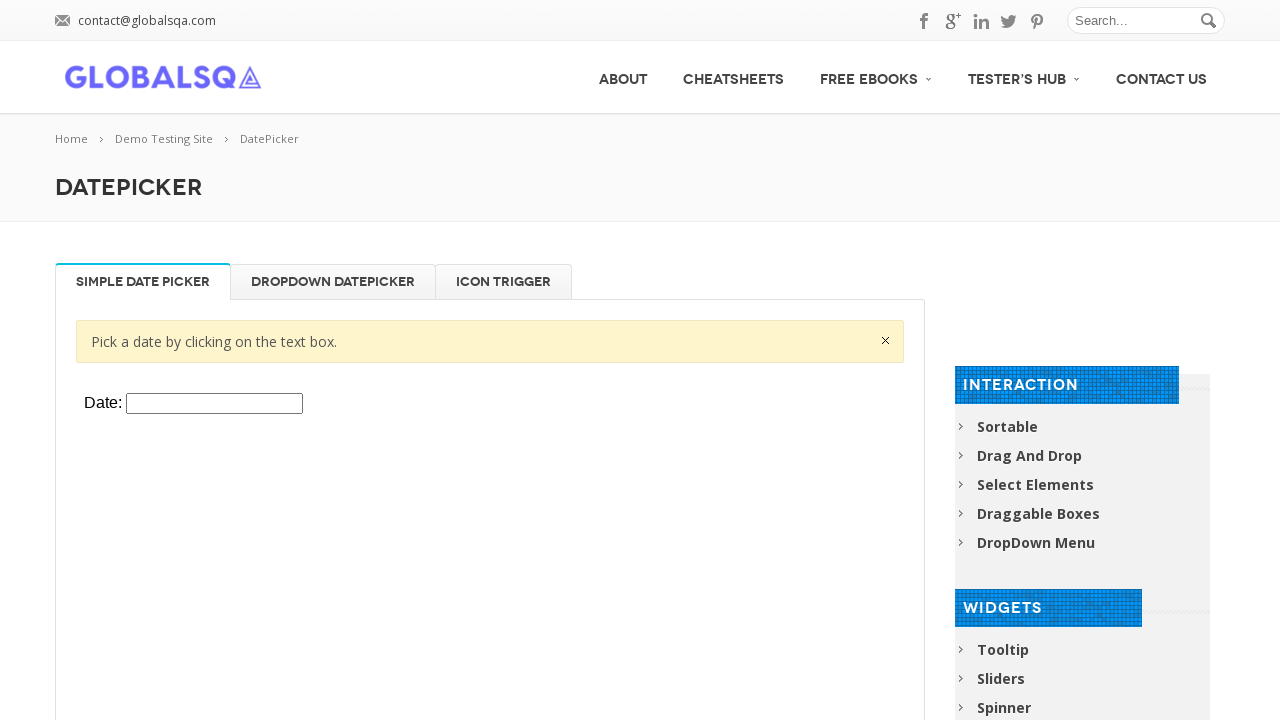

Located iframe containing the datepicker widget
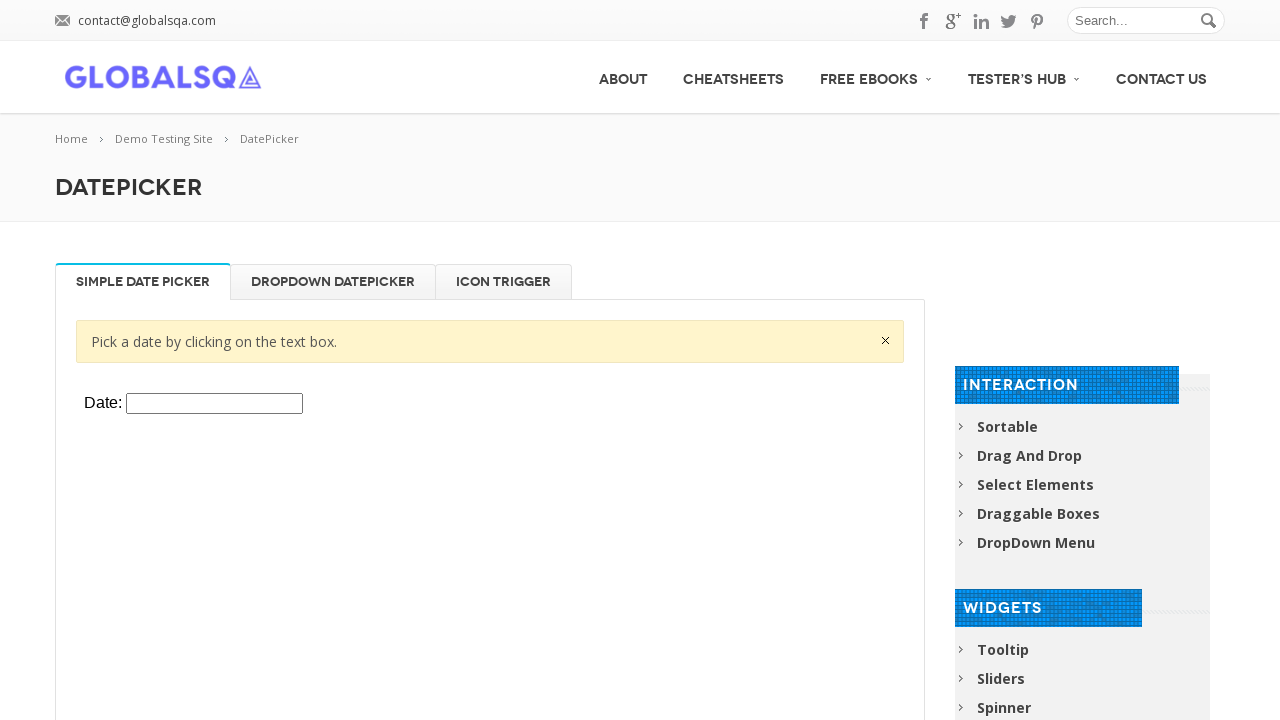

Clicked on datepicker input field to open the calendar at (214, 404) on xpath=/html/body/div/div[1]/div[2]/div/div/div[2]/div/div/div[1]/p/iframe >> int
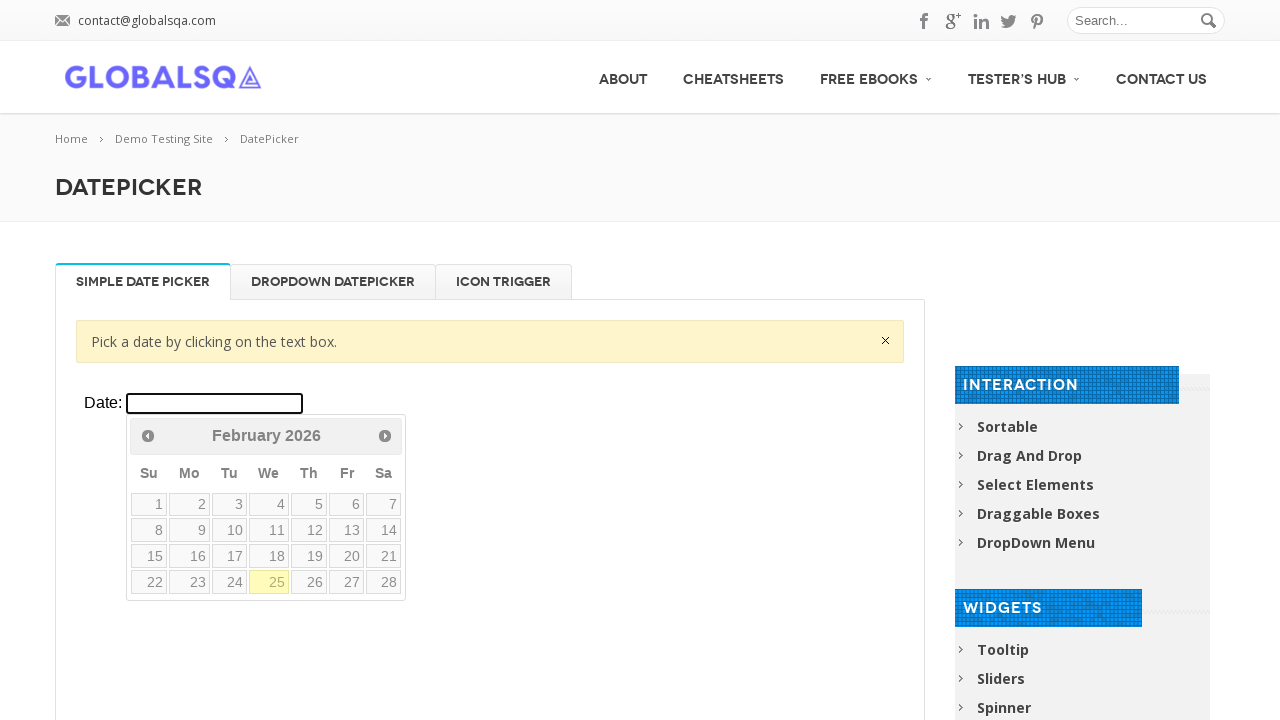

Clicked Next button to navigate to the next month at (385, 436) on xpath=/html/body/div/div[1]/div[2]/div/div/div[2]/div/div/div[1]/p/iframe >> int
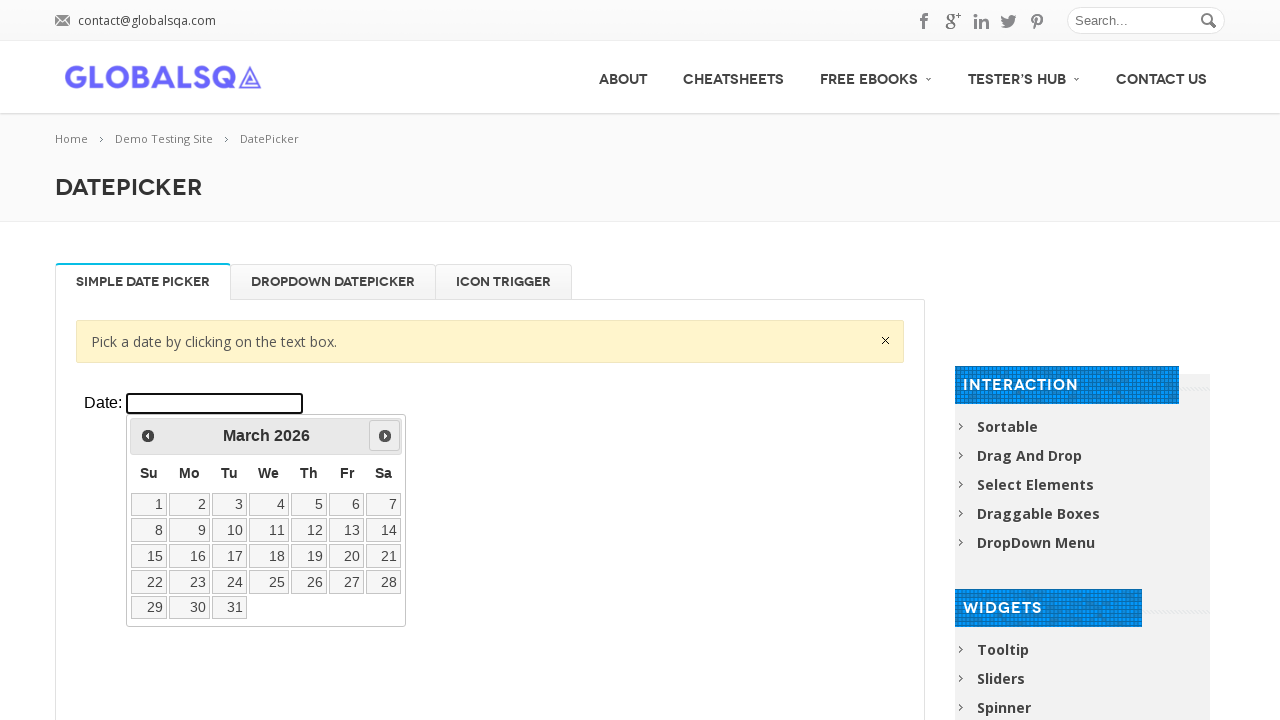

Clicked Next button again to navigate forward one more month at (385, 436) on xpath=/html/body/div/div[1]/div[2]/div/div/div[2]/div/div/div[1]/p/iframe >> int
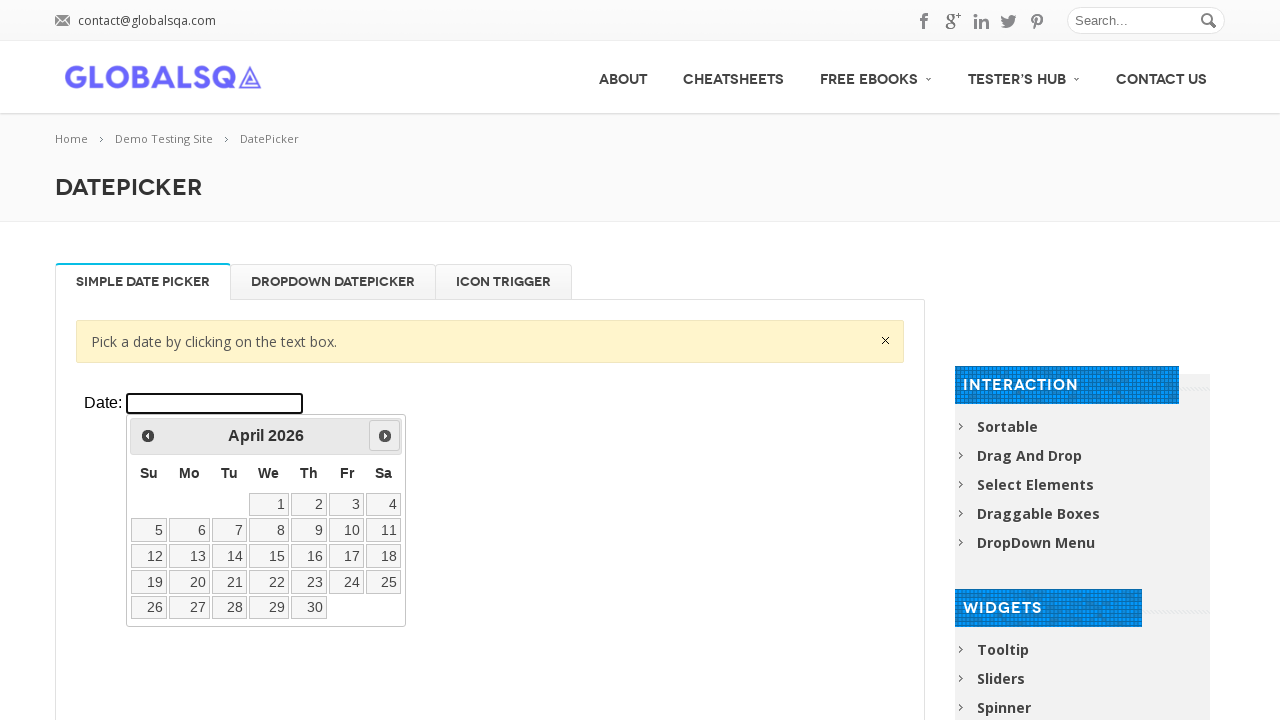

Selected day 12 from the calendar at (149, 556) on xpath=/html/body/div/div[1]/div[2]/div/div/div[2]/div/div/div[1]/p/iframe >> int
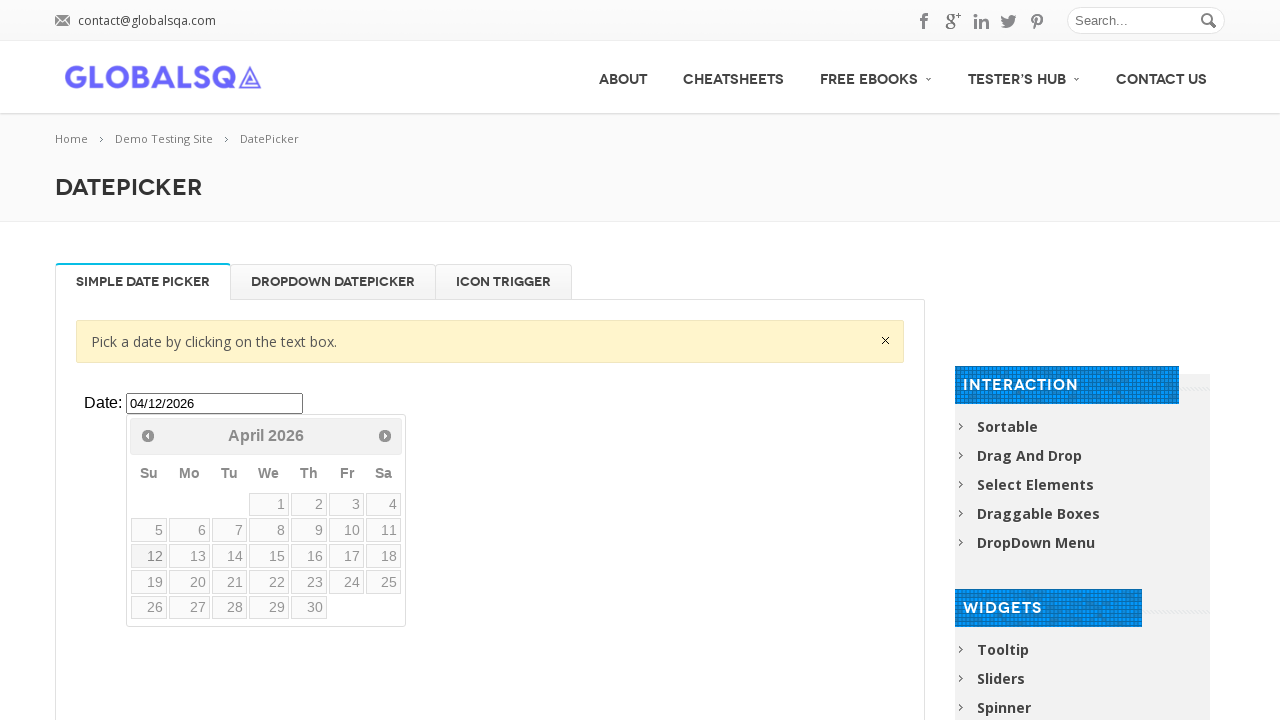

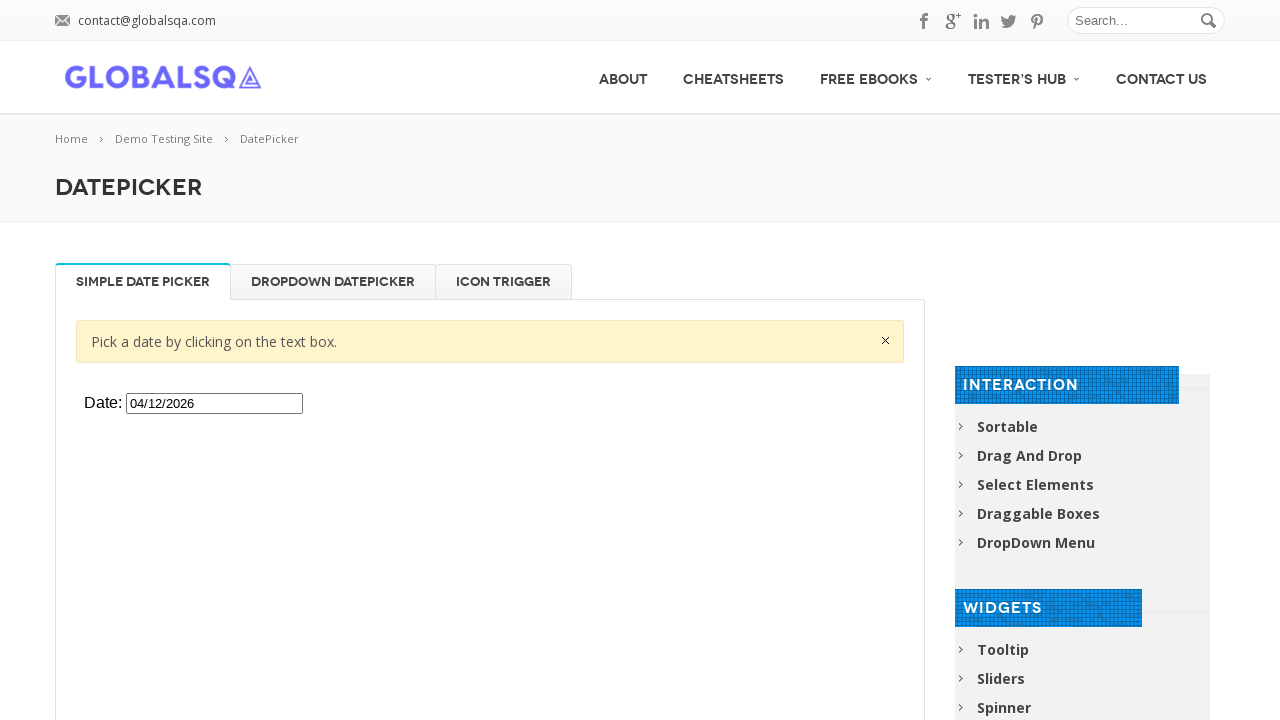